Tests page scrolling functionality by scrolling the main window and then scrolling within a specific scrollable table element

Starting URL: https://rahulshettyacademy.com/AutomationPractice/

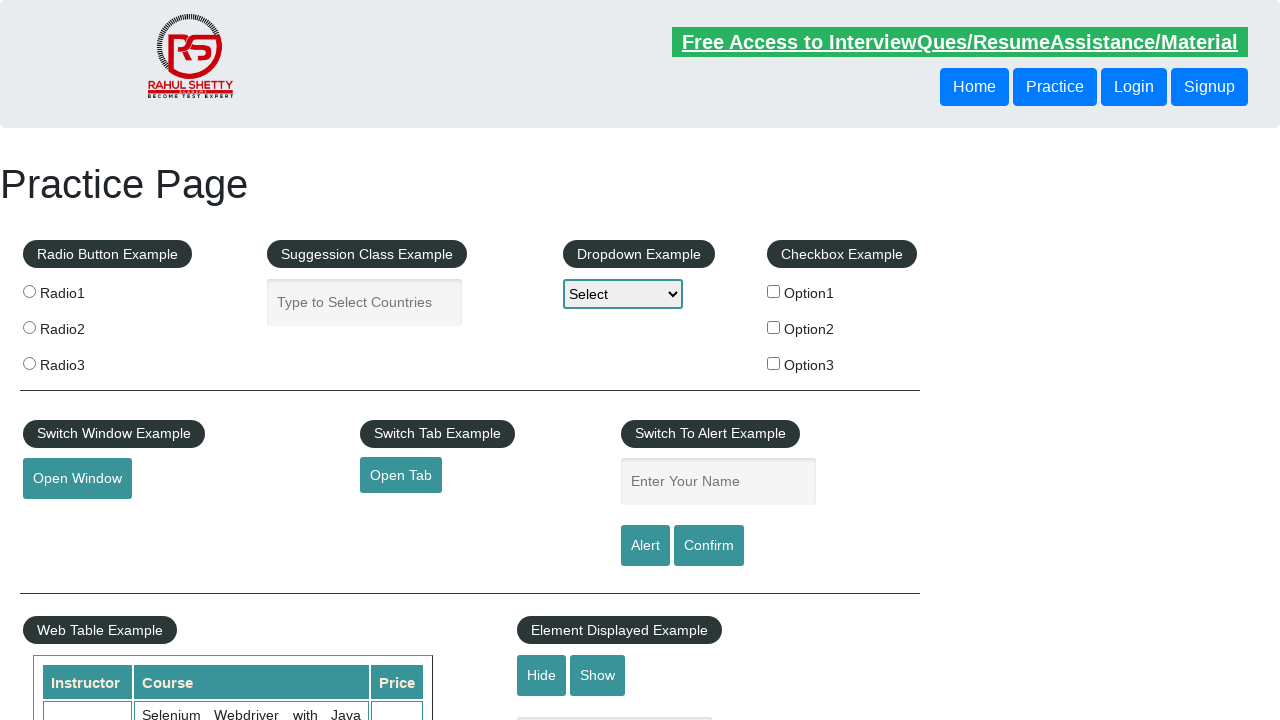

Scrolled main window down by 500 pixels
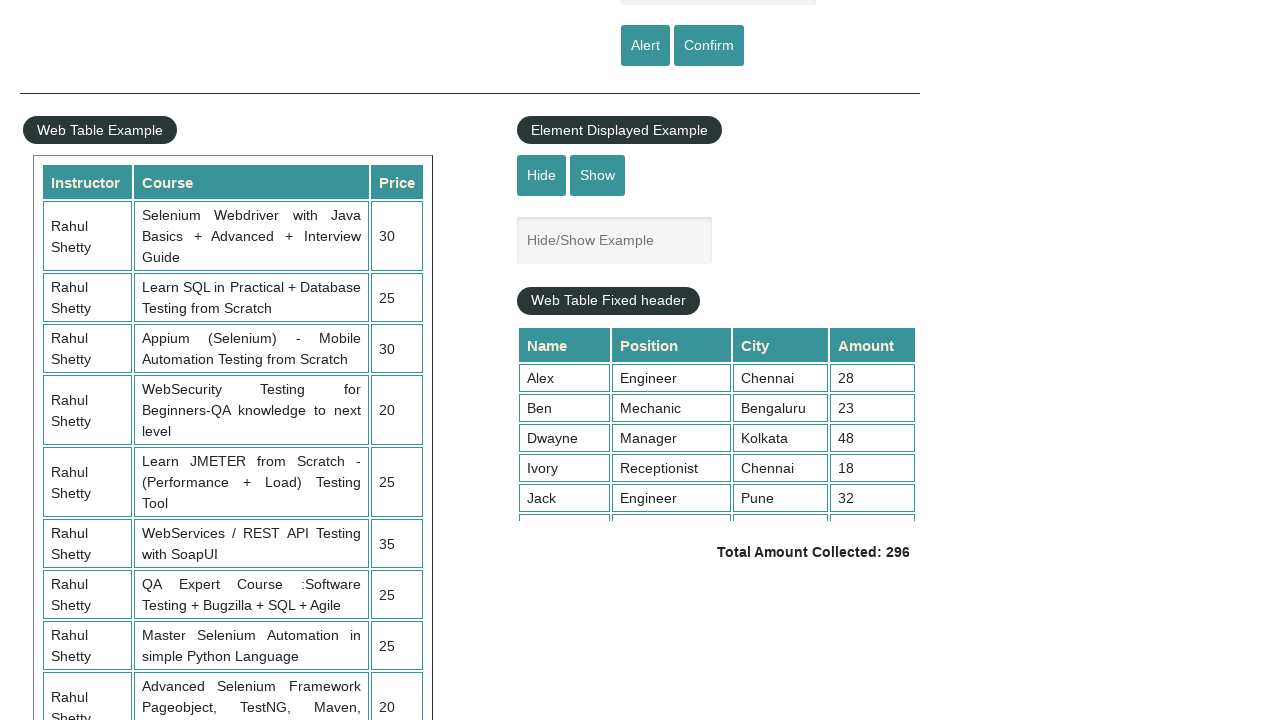

Scrolled table element with fixed header down by 900 pixels
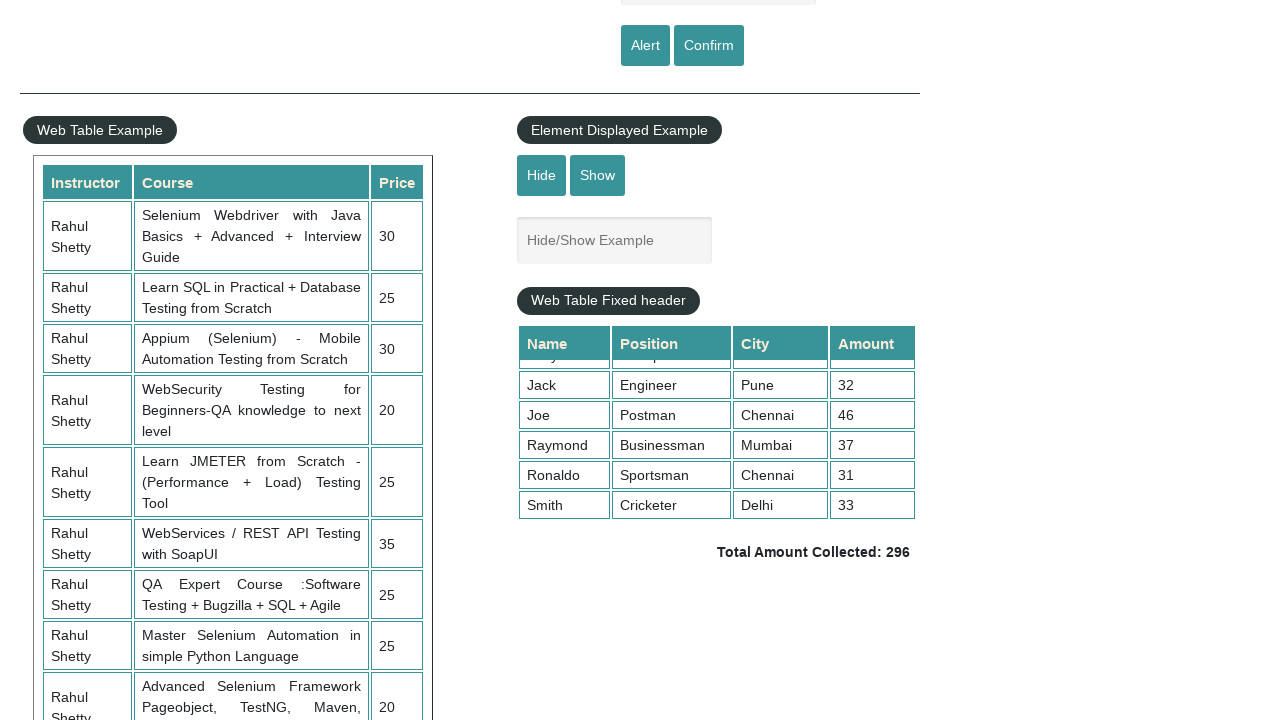

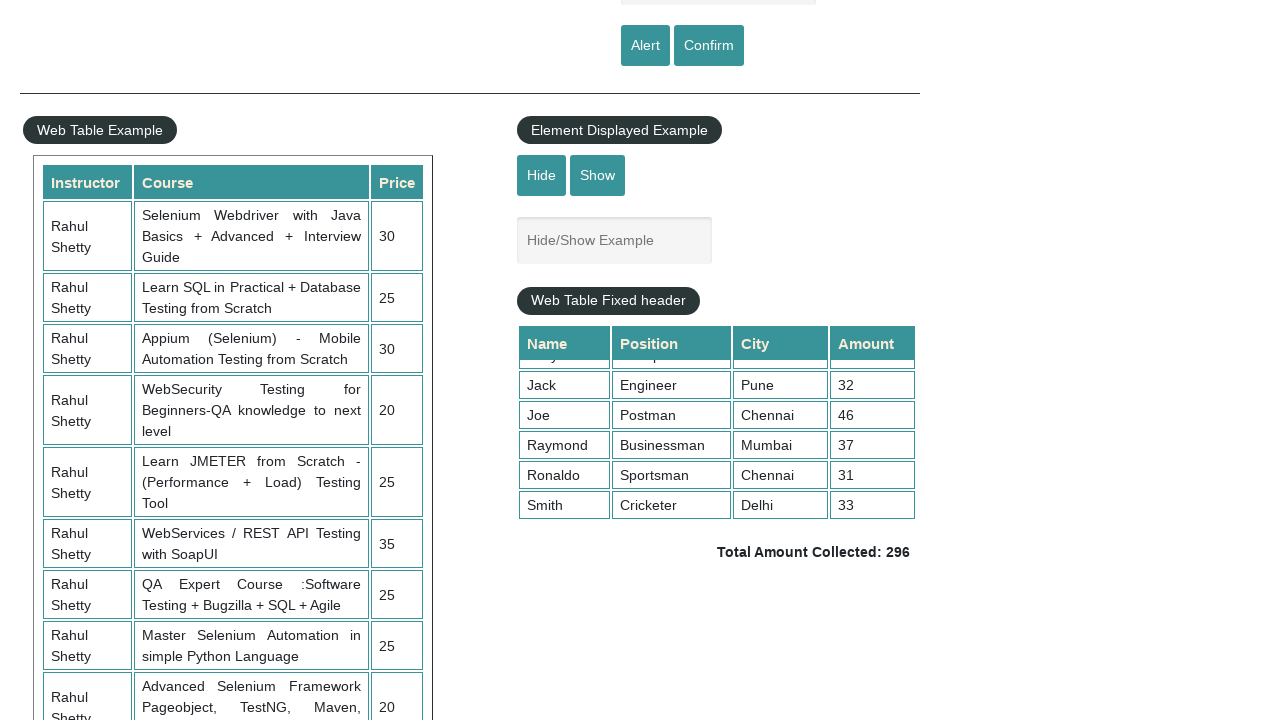